Tests hidden layers functionality by navigating to Hidden Layers page and attempting to click the green button twice to verify overlay prevention.

Starting URL: http://www.uitestingplayground.com/home

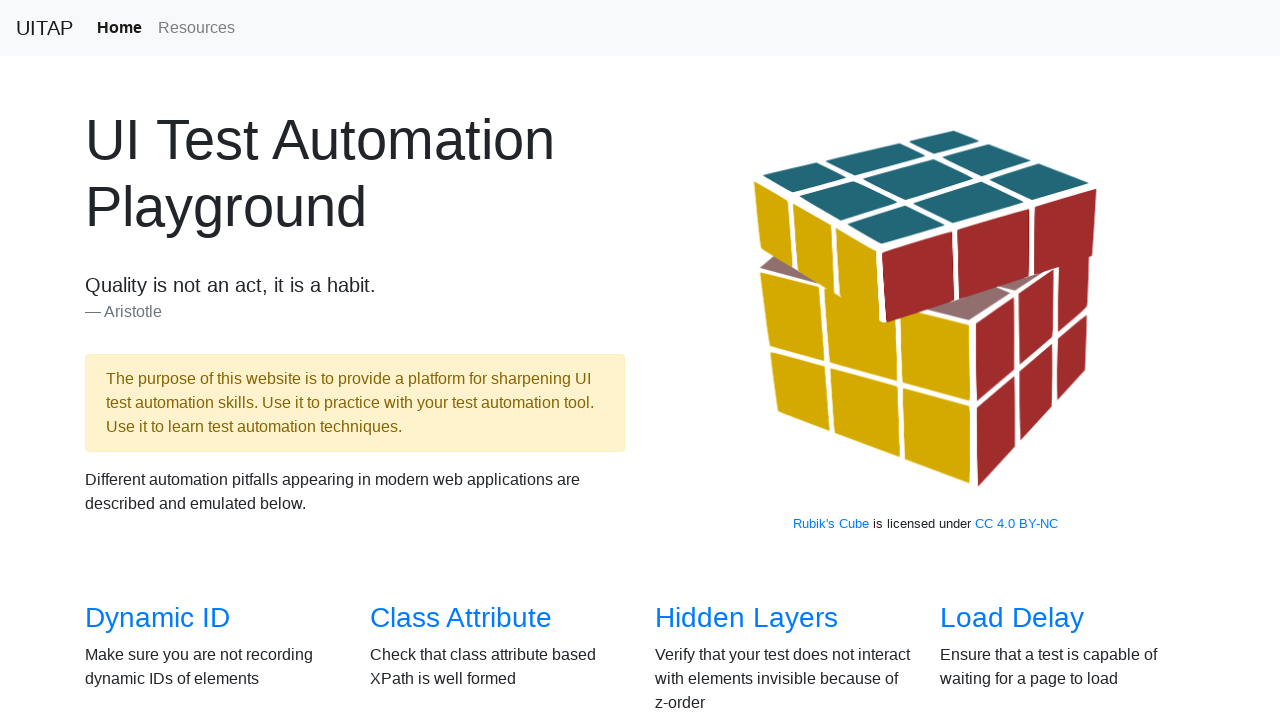

Clicked on 'Hidden Layers' option in the navigation at (746, 618) on text=Hidden Layers
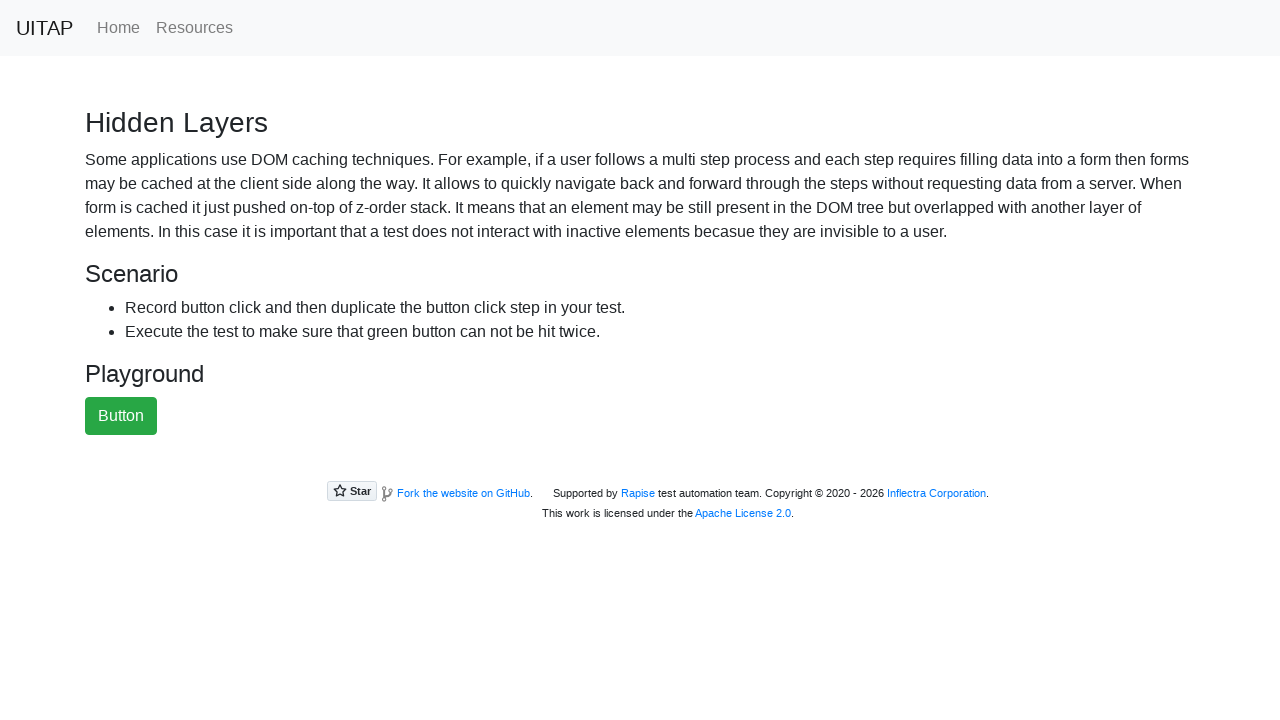

Clicked the green button (first click) at (121, 416) on #greenButton
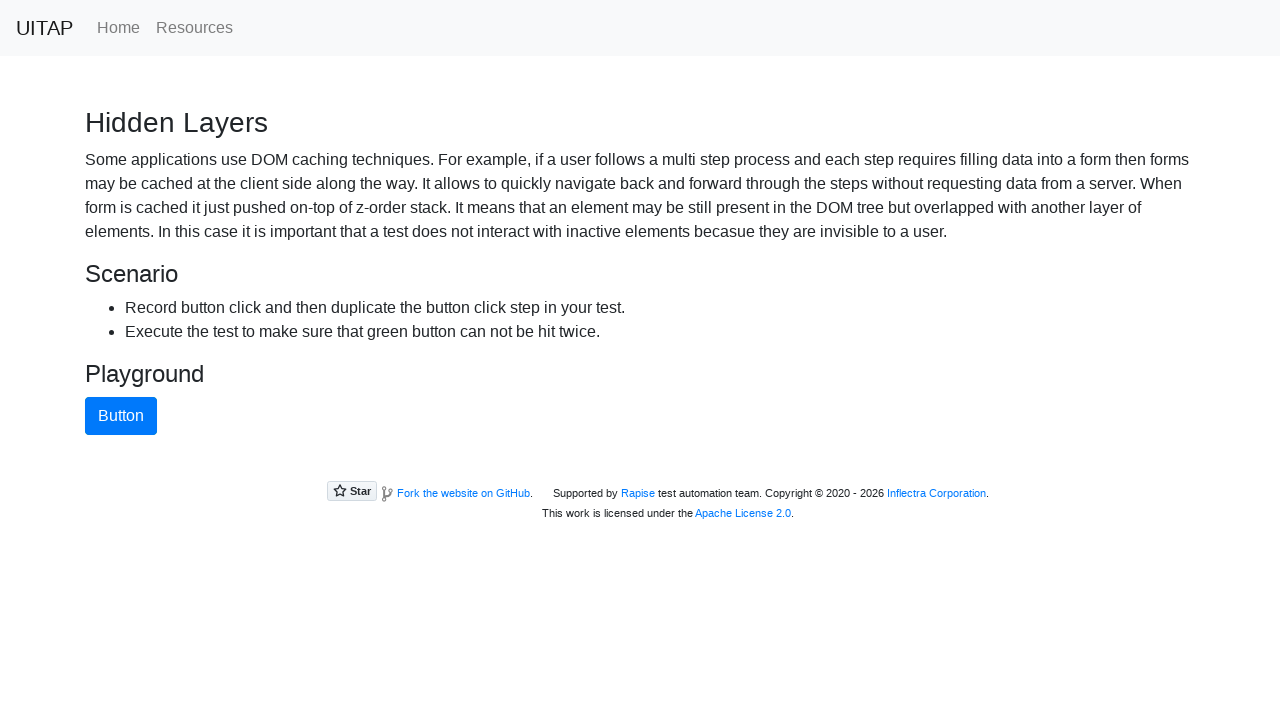

Blue button is now visible on top (overlay preventing further green button interaction)
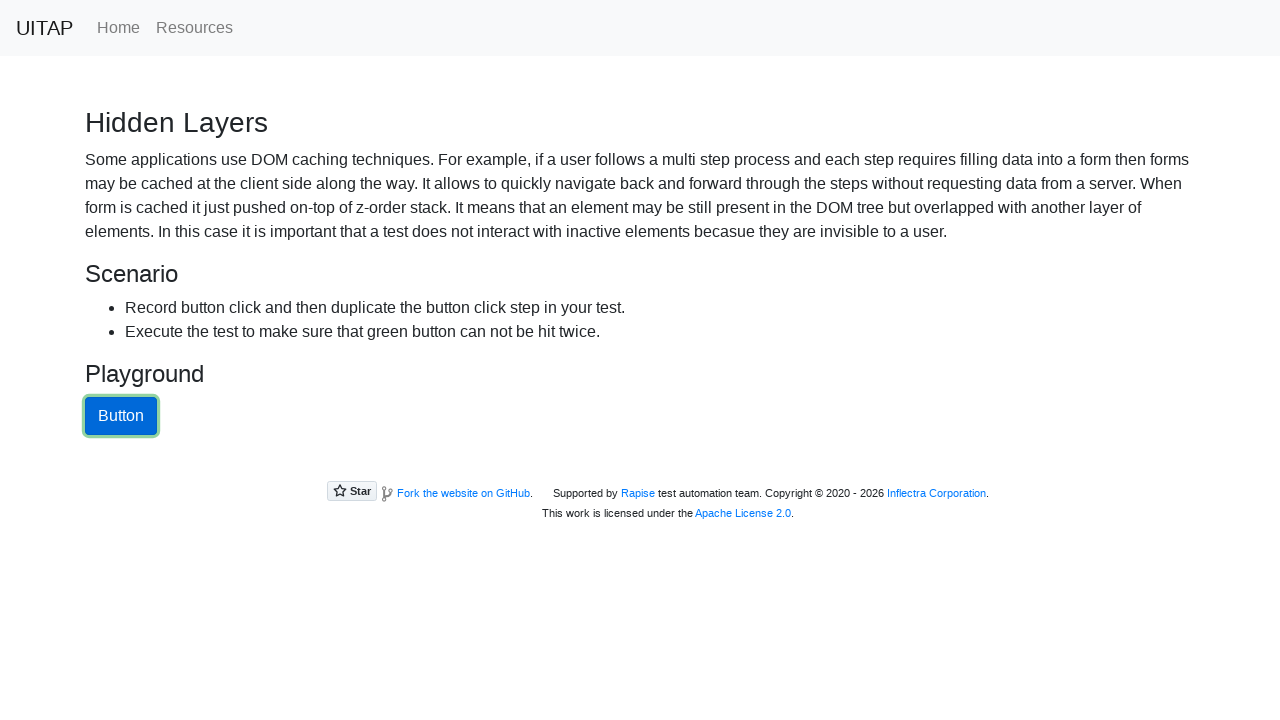

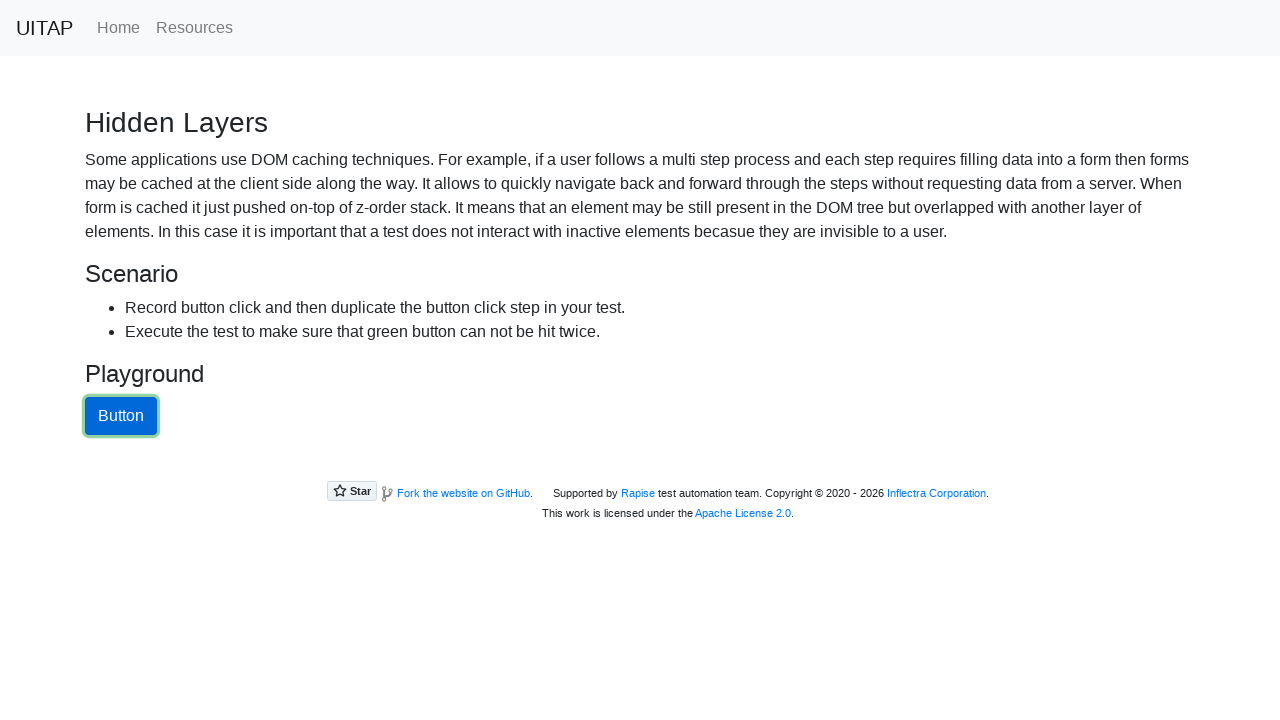